Tests the jQuery UI selectable widget by performing a click-and-hold action to select multiple items from item 1 to item 7

Starting URL: https://jqueryui.com/selectable/

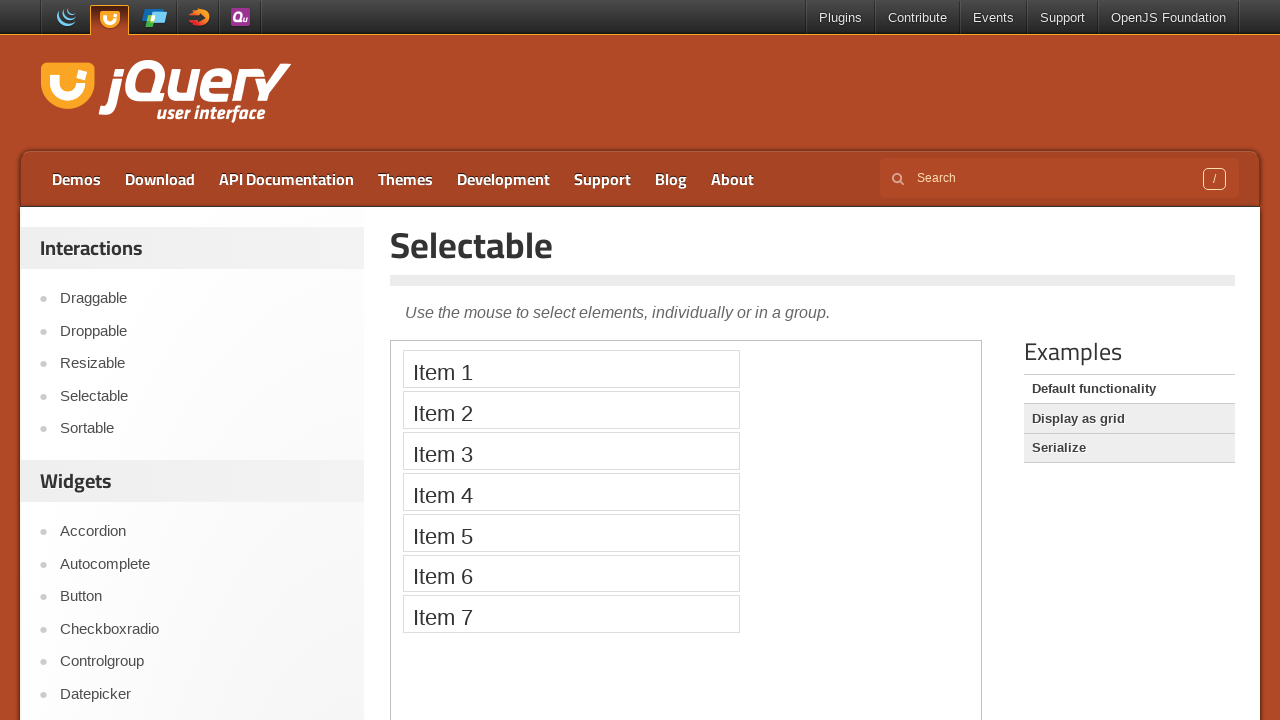

Waited for selectable widget to load in iframe
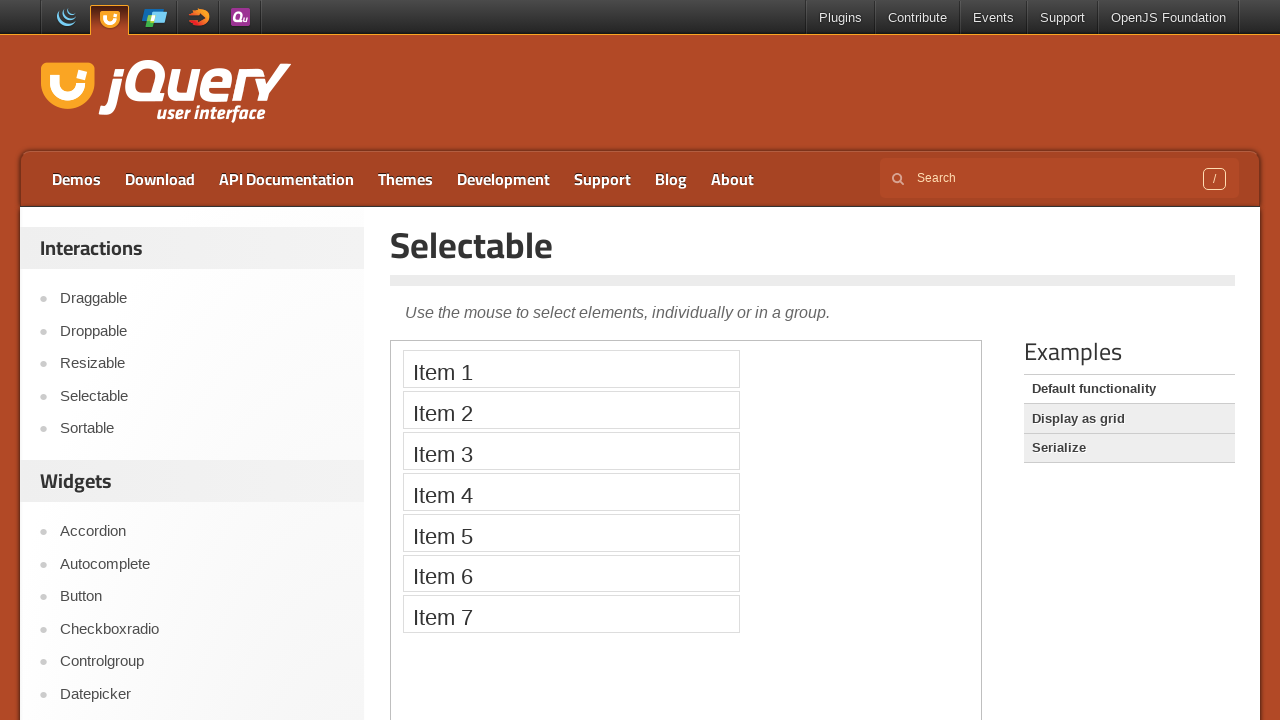

Obtained reference to iframe containing selectable demo
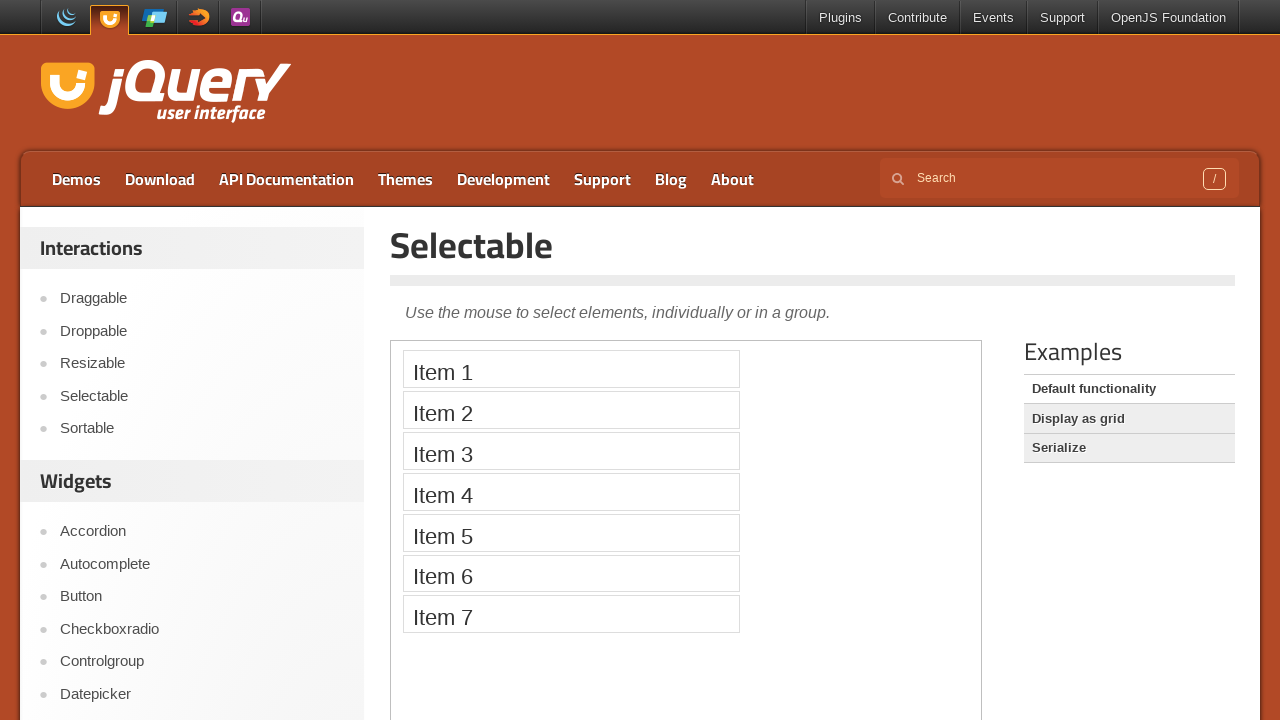

Located all selectable list items
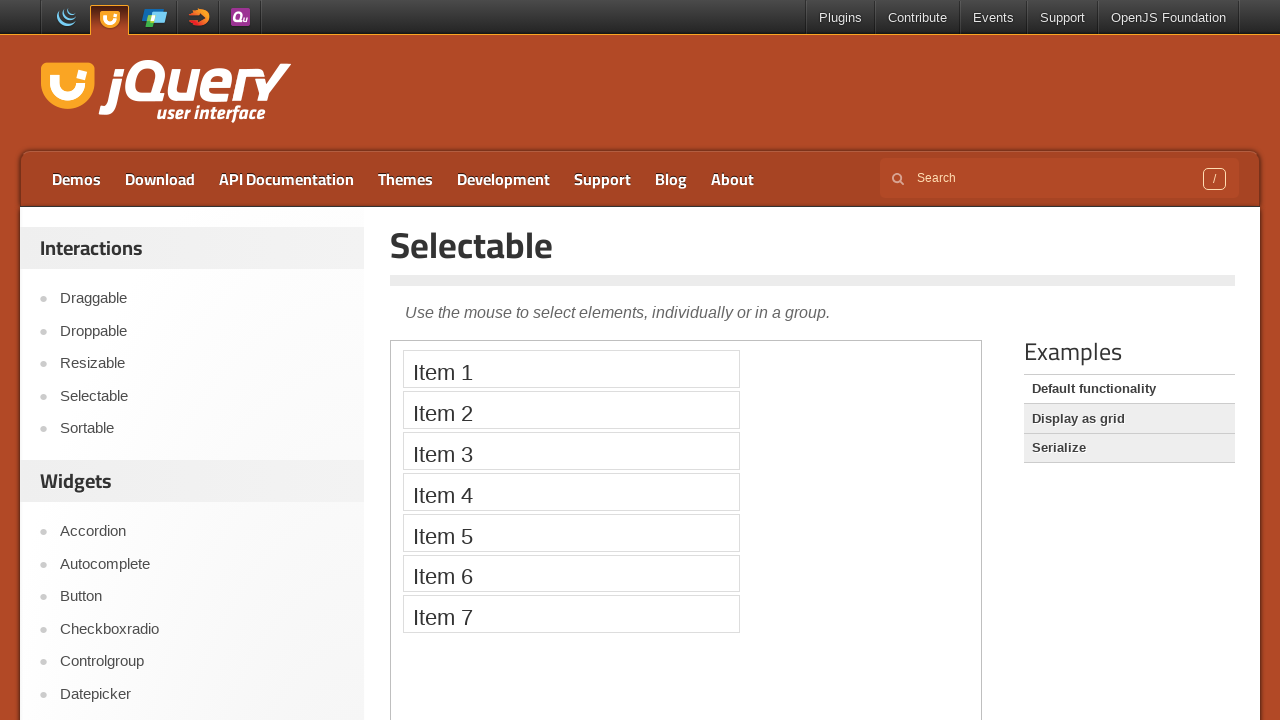

Located first selectable item
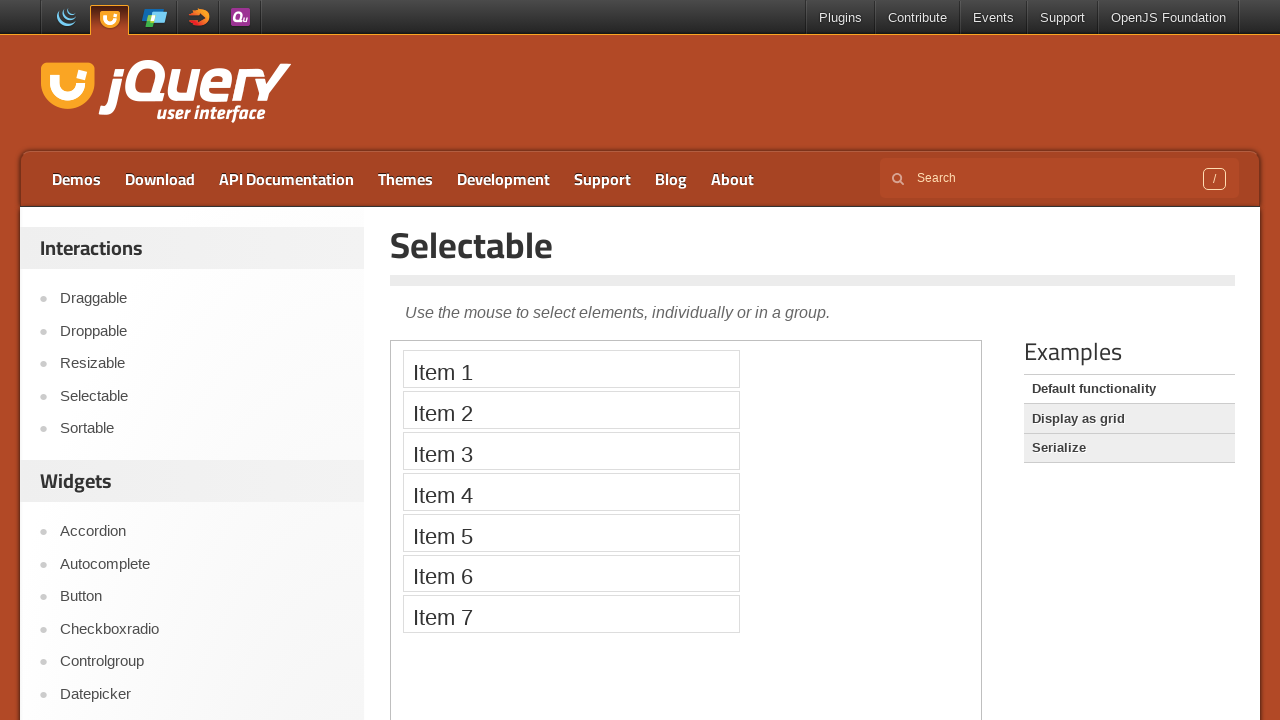

Located seventh selectable item
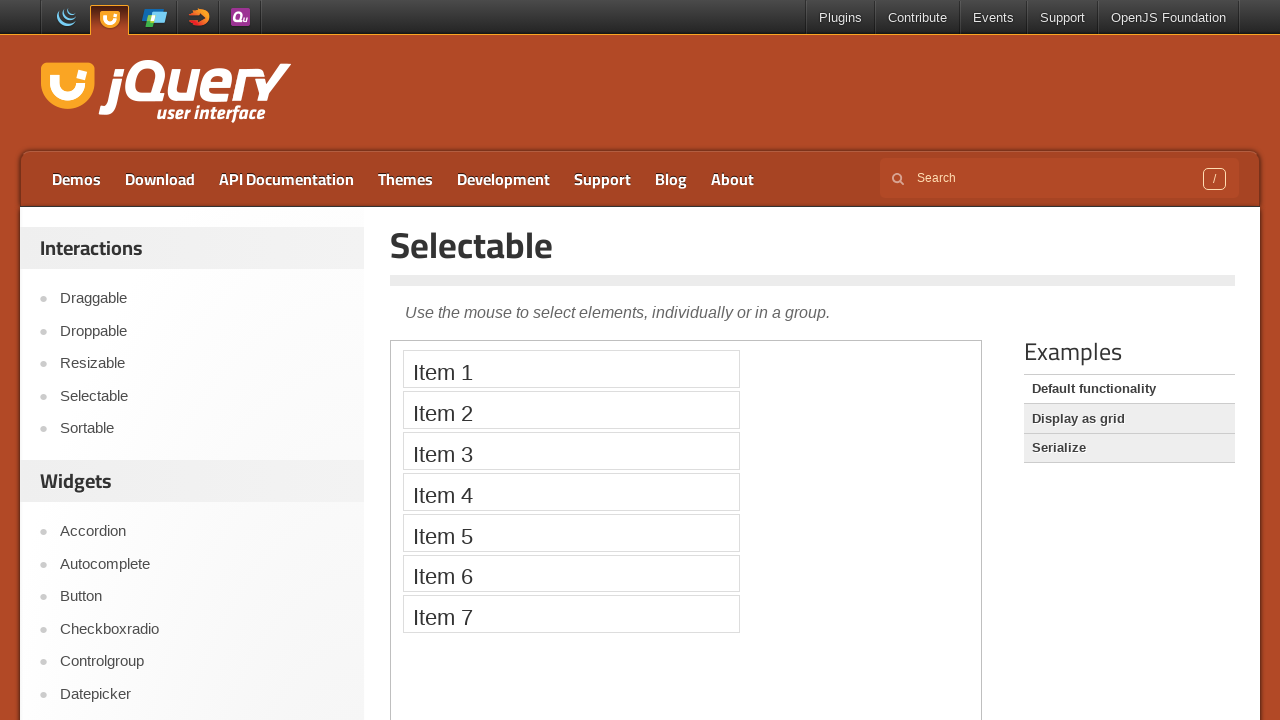

Shift-clicked on first item to start multi-selection at (571, 369) on iframe >> nth=0 >> internal:control=enter-frame >> .ui-selectable li >> nth=0
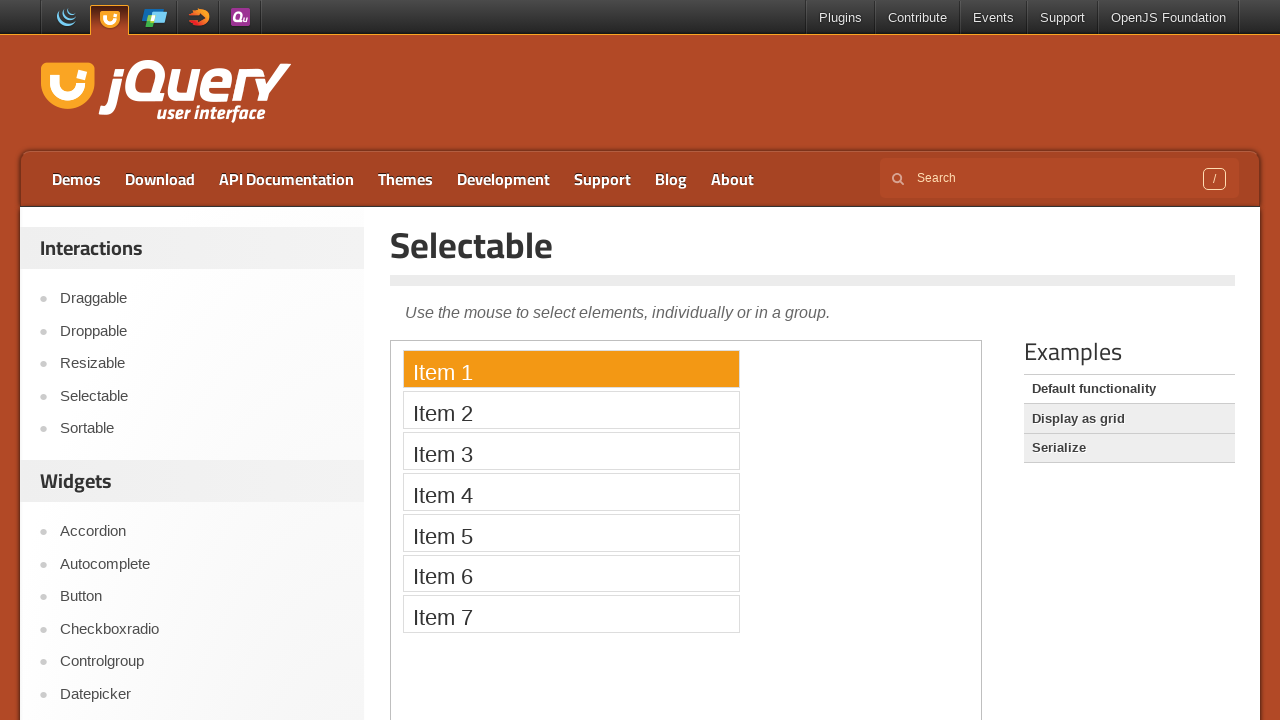

Clicked on seventh item to complete range selection from item 1 to item 7 at (571, 614) on iframe >> nth=0 >> internal:control=enter-frame >> .ui-selectable li >> nth=6
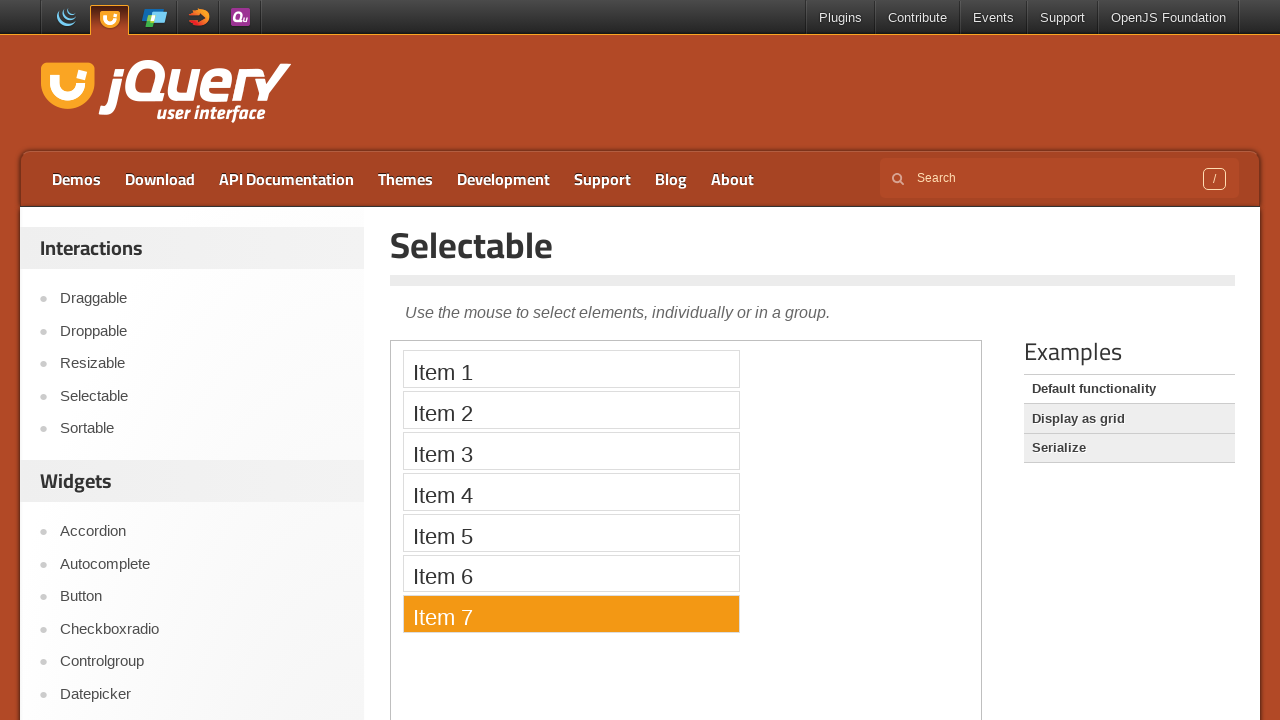

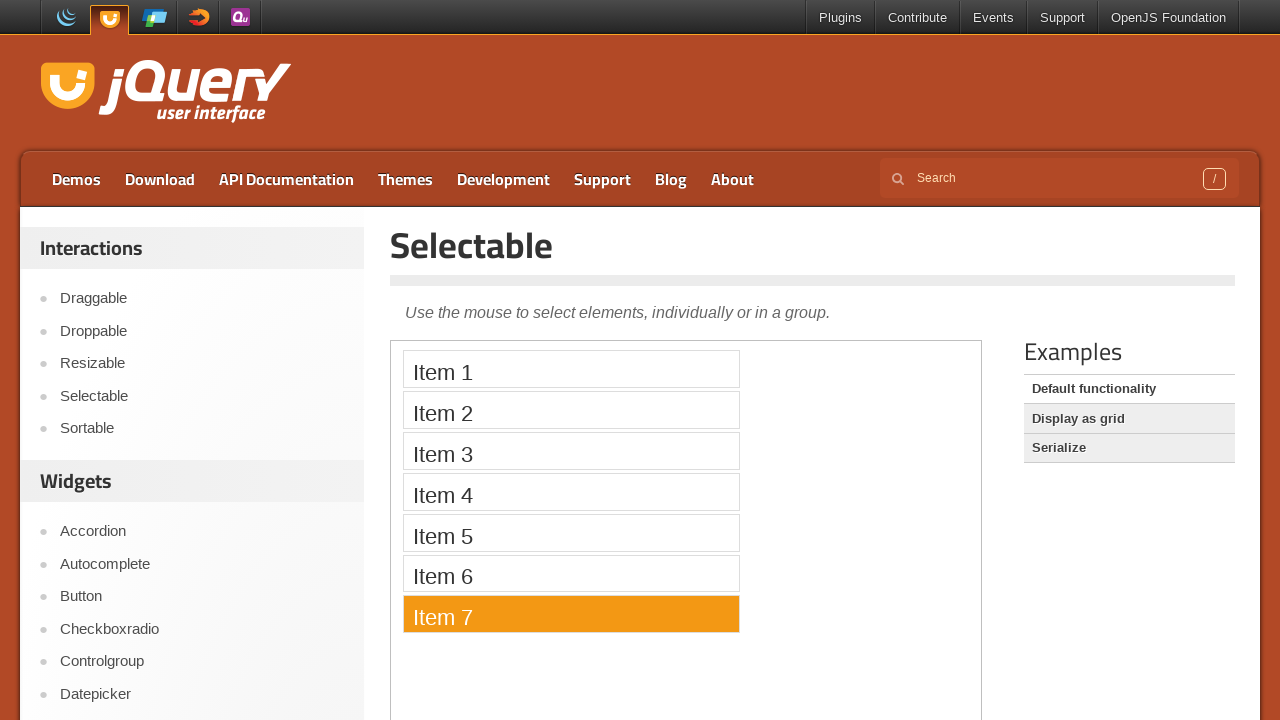